Tests handling JavaScript alert dialogs by clicking a link to trigger an alert, then accepting (dismissing) the alert popup

Starting URL: https://www.selenium.dev/documentation/webdriver/js_alerts_prompts_and_confirmations/

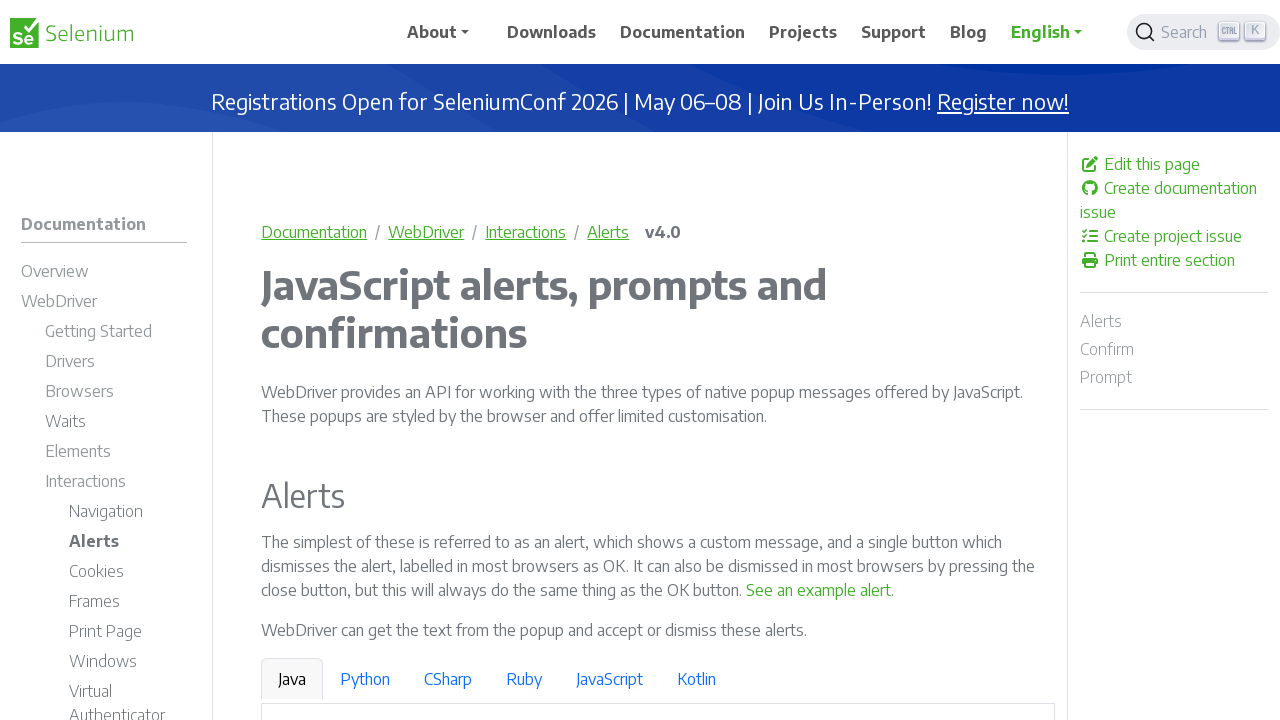

Clicked link to trigger JavaScript alert dialog at (819, 590) on text=See an example alert
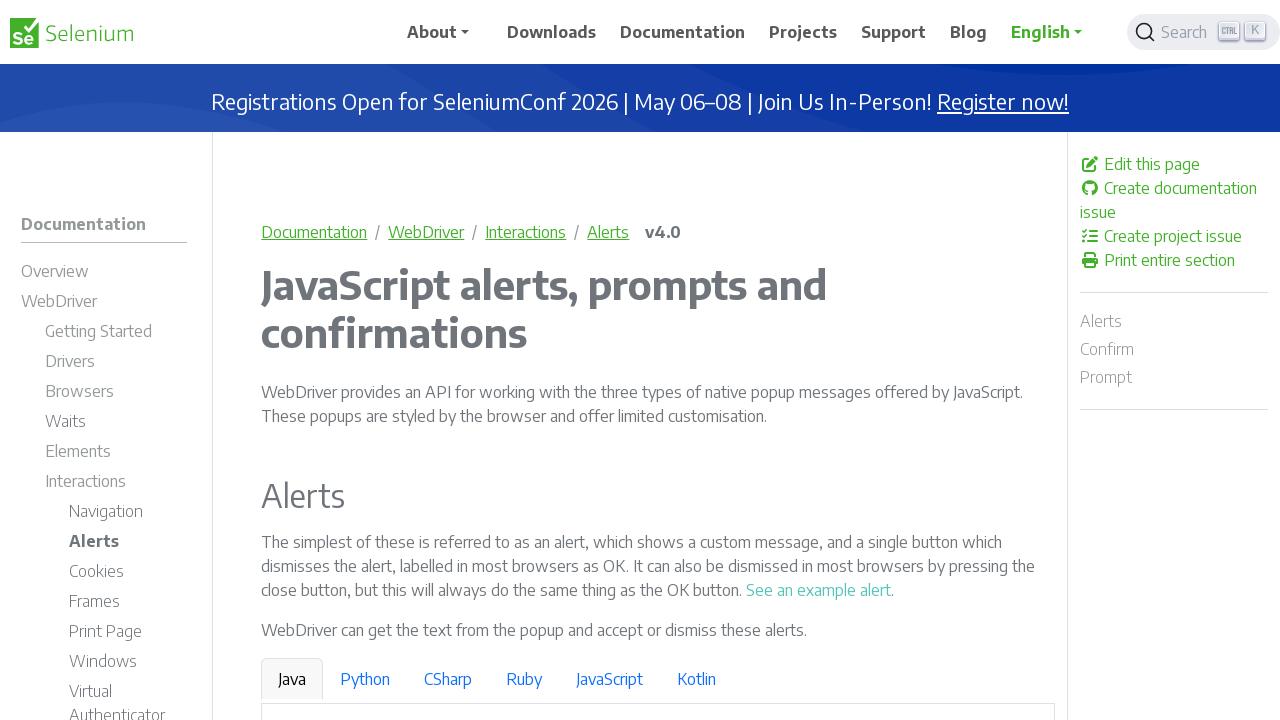

Set up dialog handler to accept alert popup
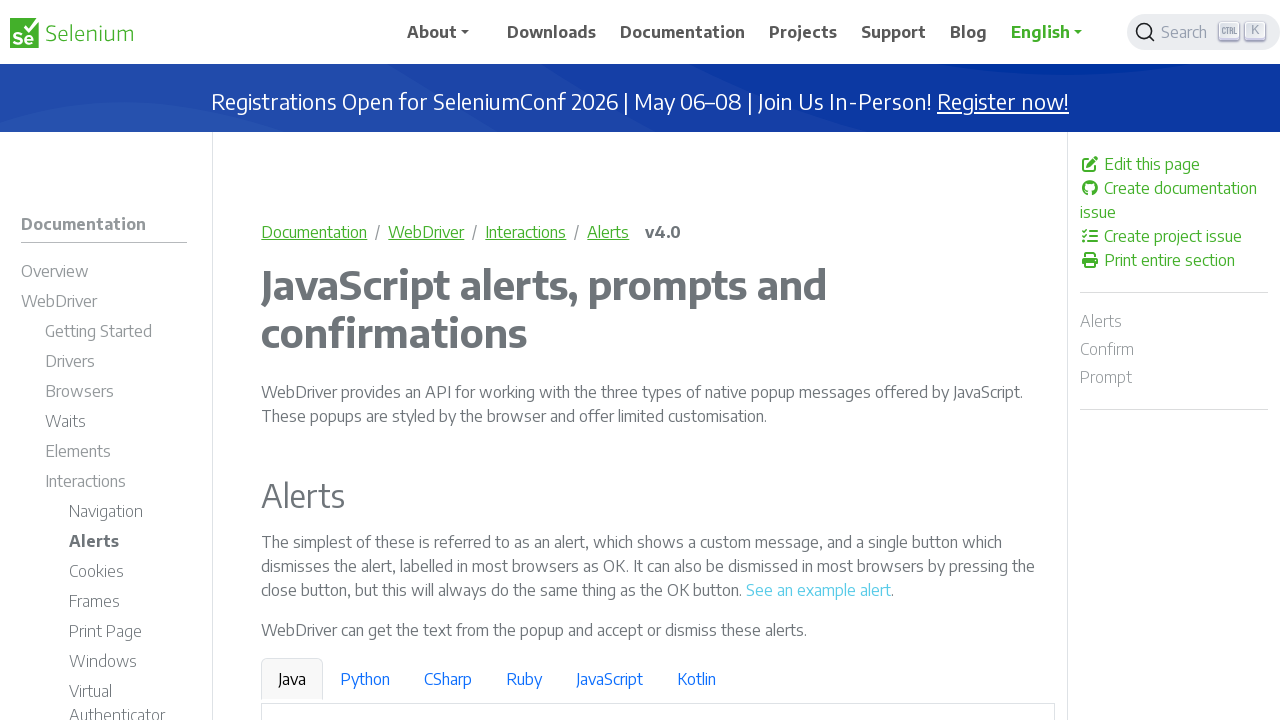

Waited for alert interaction to complete
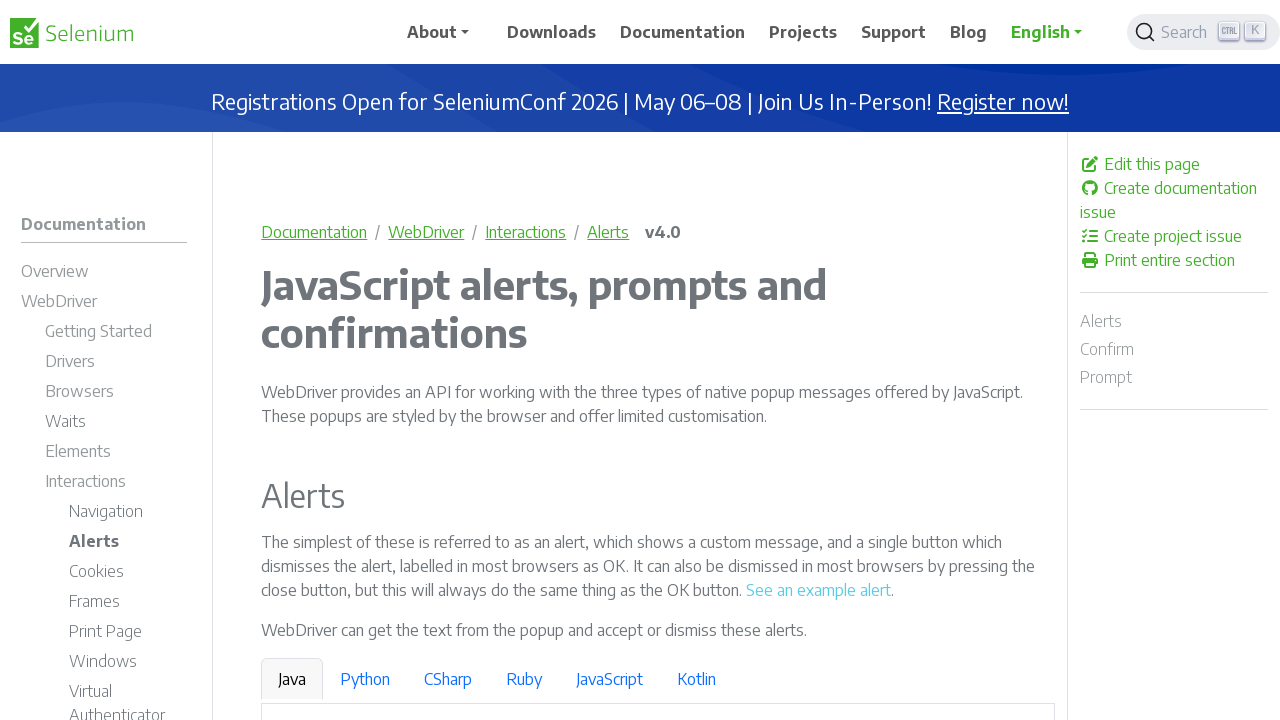

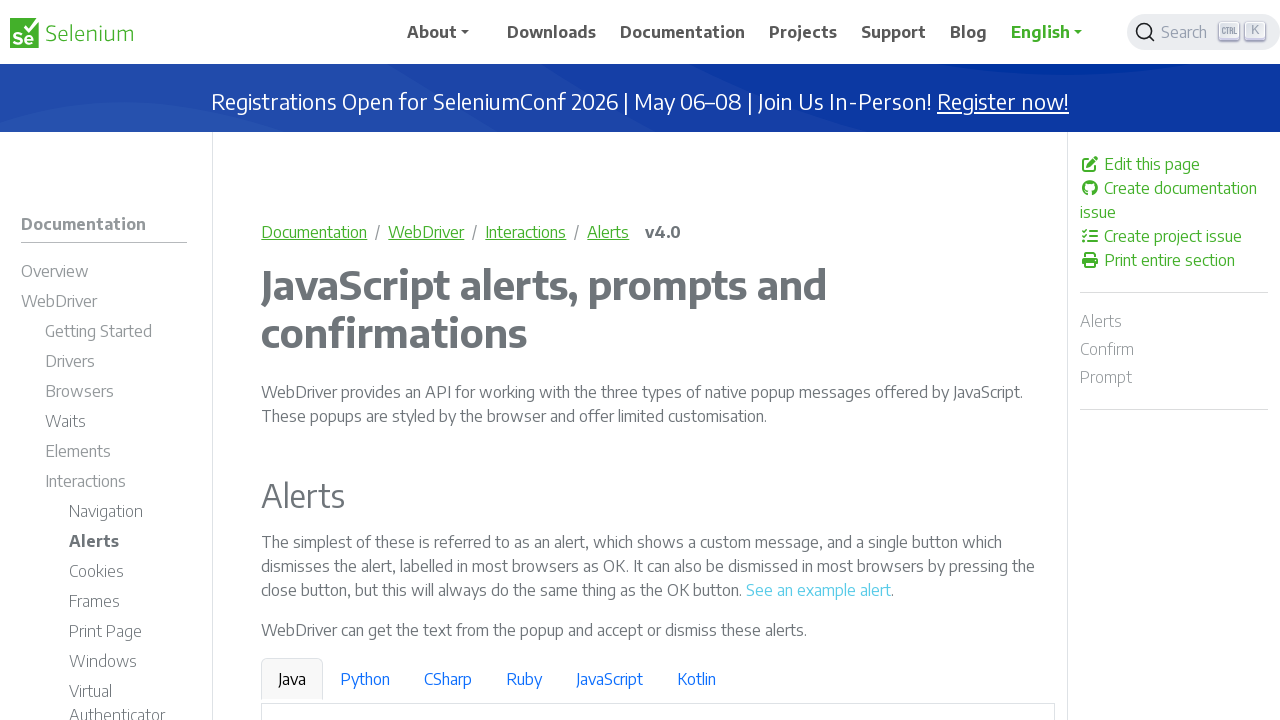